Tests that new todo items are appended to the bottom of the list by creating 3 items and verifying the count

Starting URL: https://demo.playwright.dev/todomvc

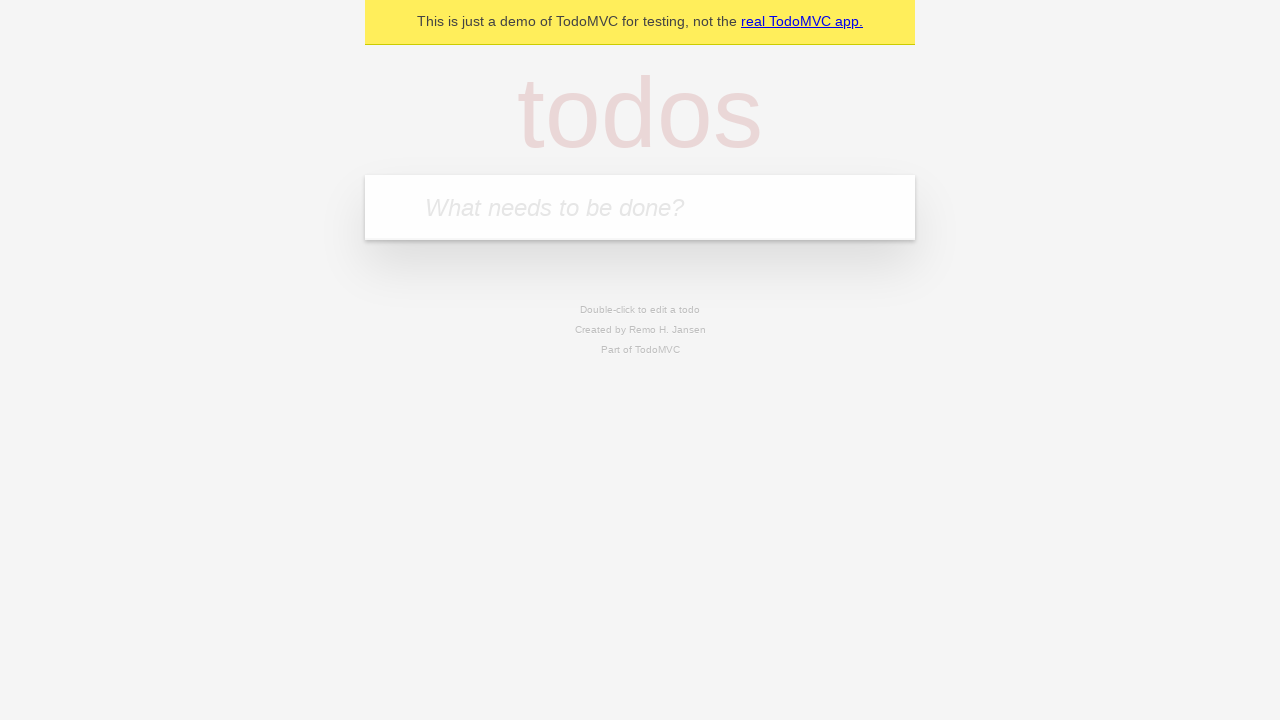

Filled todo input with 'buy some cheese' on internal:attr=[placeholder="What needs to be done?"i]
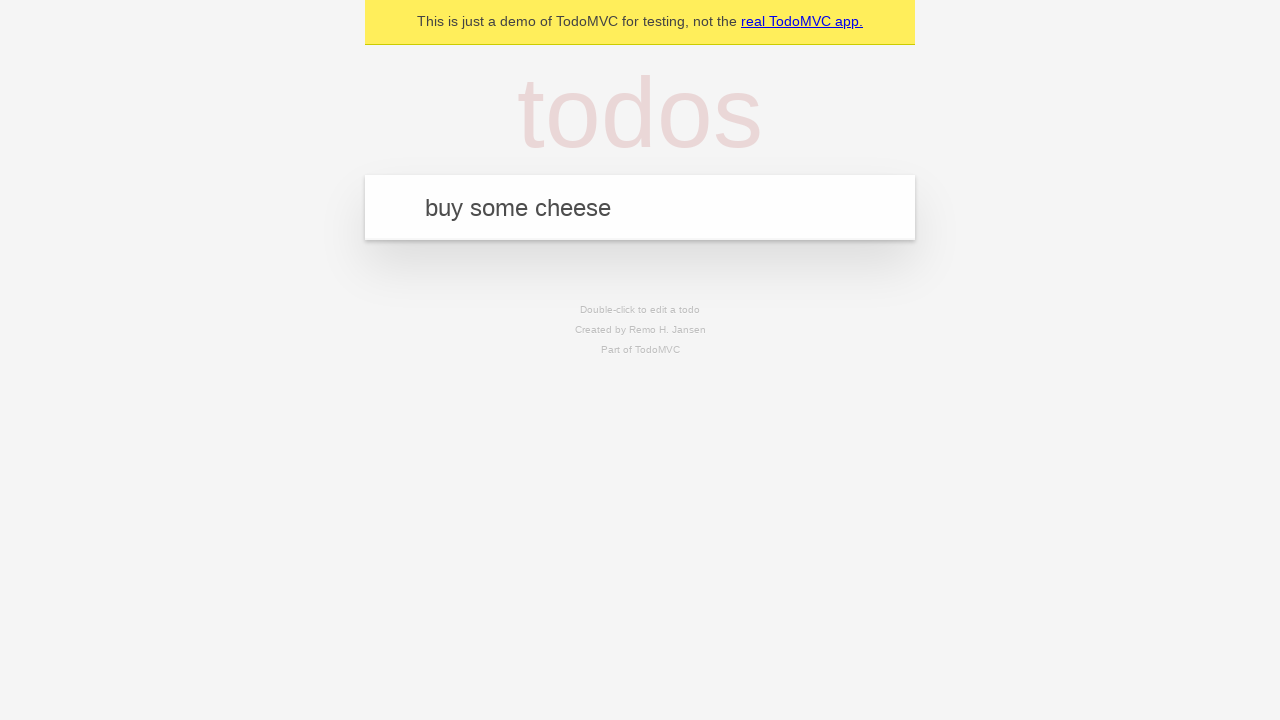

Pressed Enter to add first todo item on internal:attr=[placeholder="What needs to be done?"i]
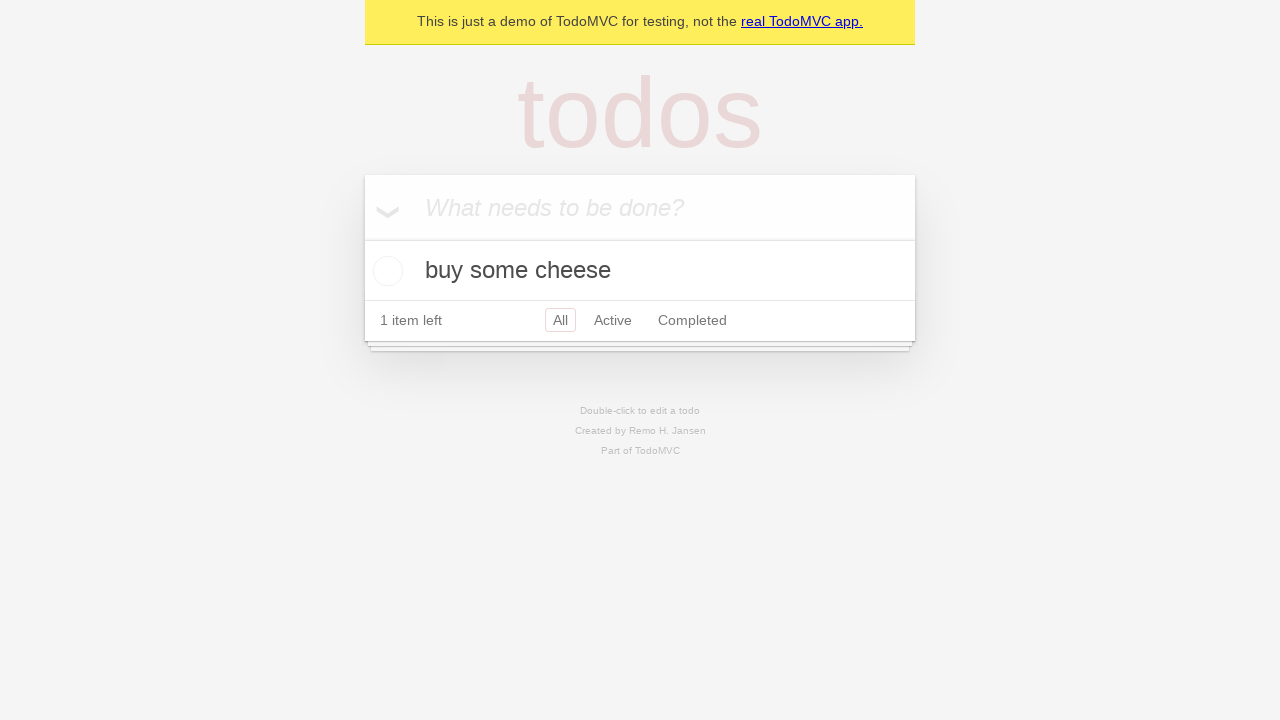

Filled todo input with 'feed the cat' on internal:attr=[placeholder="What needs to be done?"i]
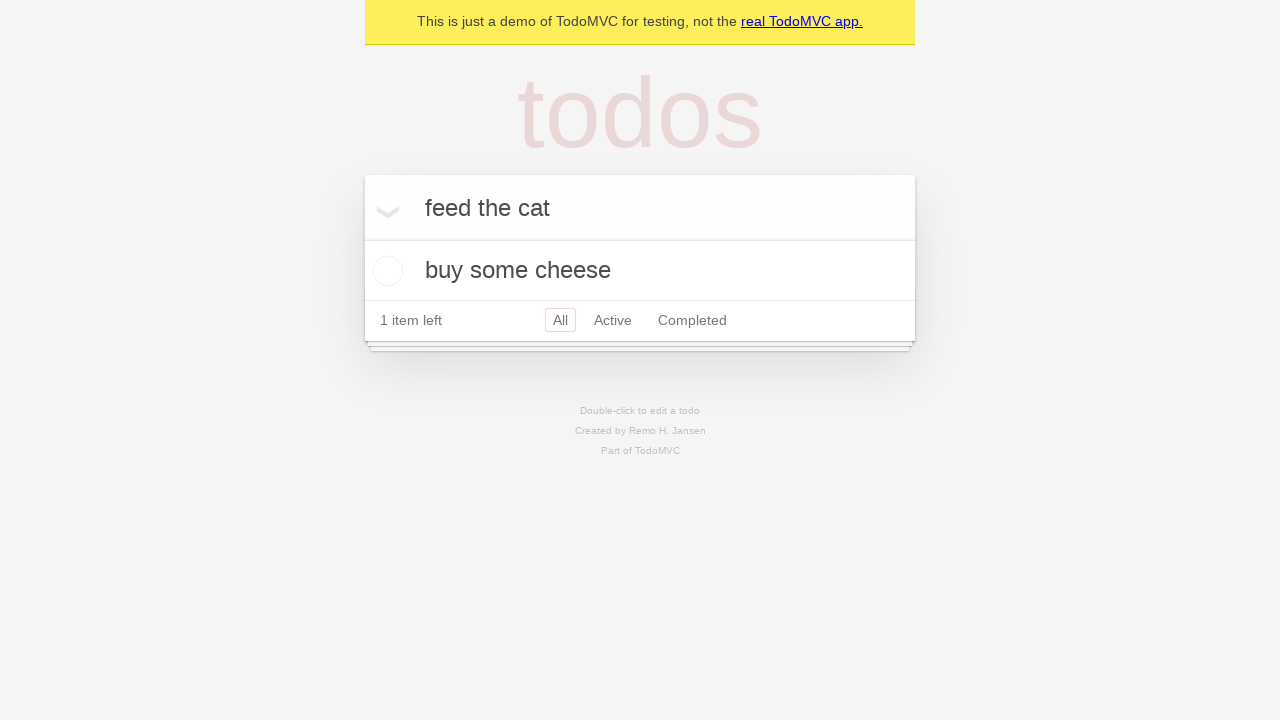

Pressed Enter to add second todo item on internal:attr=[placeholder="What needs to be done?"i]
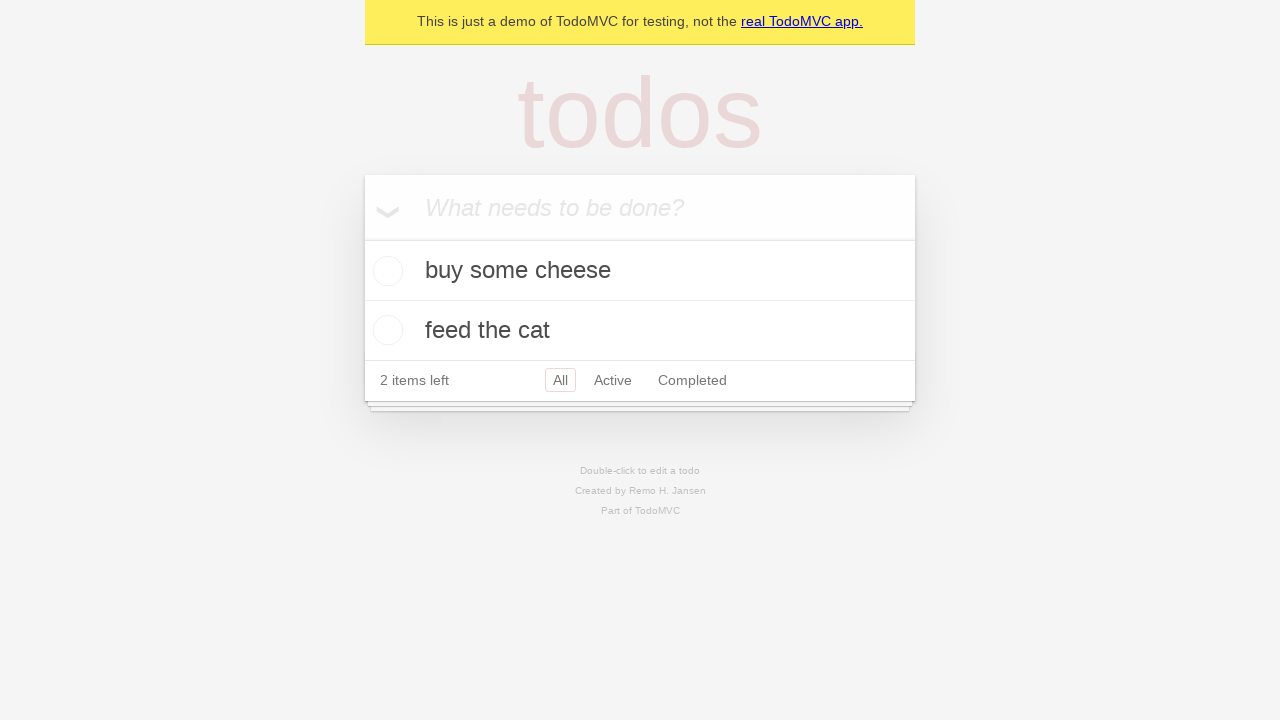

Filled todo input with 'book a doctors appointment' on internal:attr=[placeholder="What needs to be done?"i]
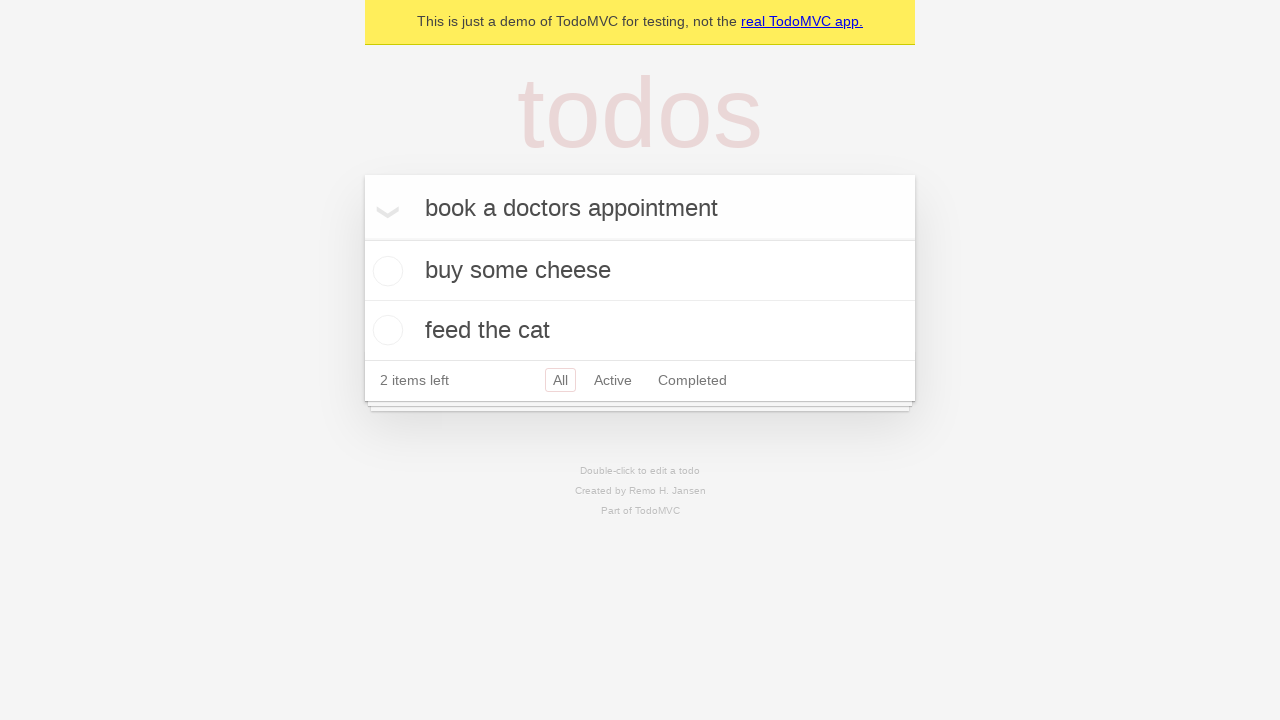

Pressed Enter to add third todo item on internal:attr=[placeholder="What needs to be done?"i]
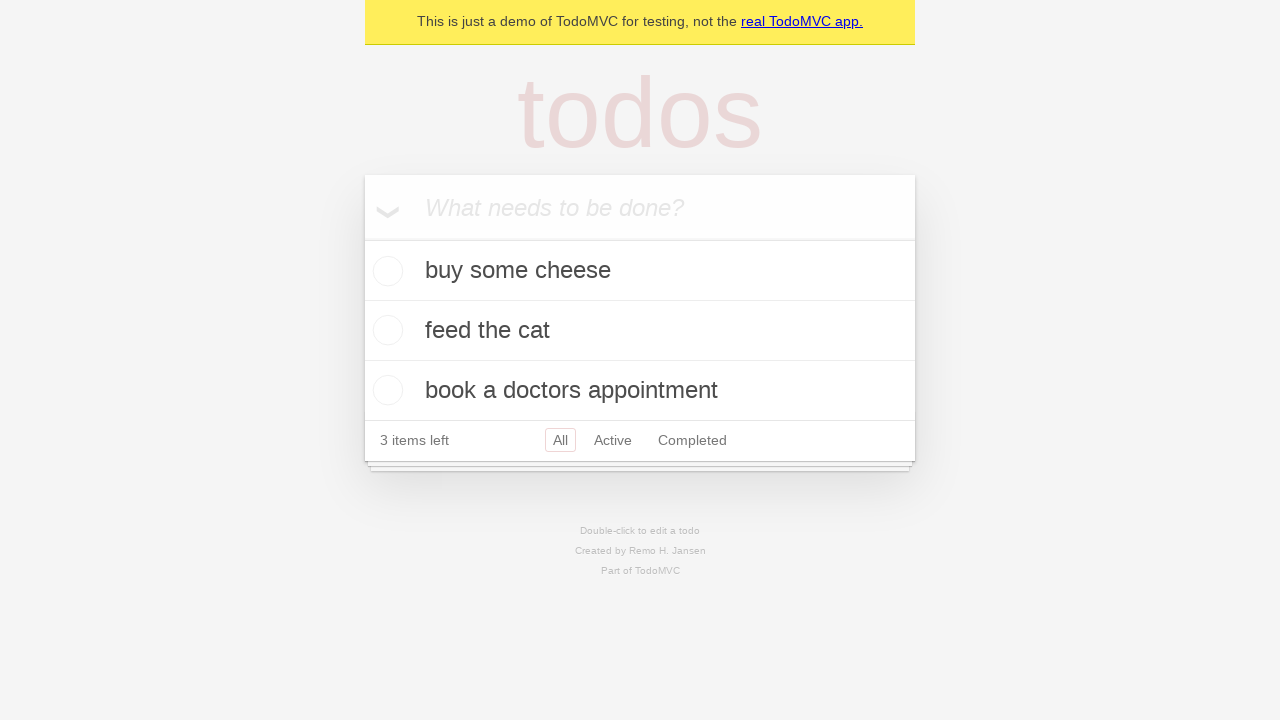

Waited for todo count element to be visible
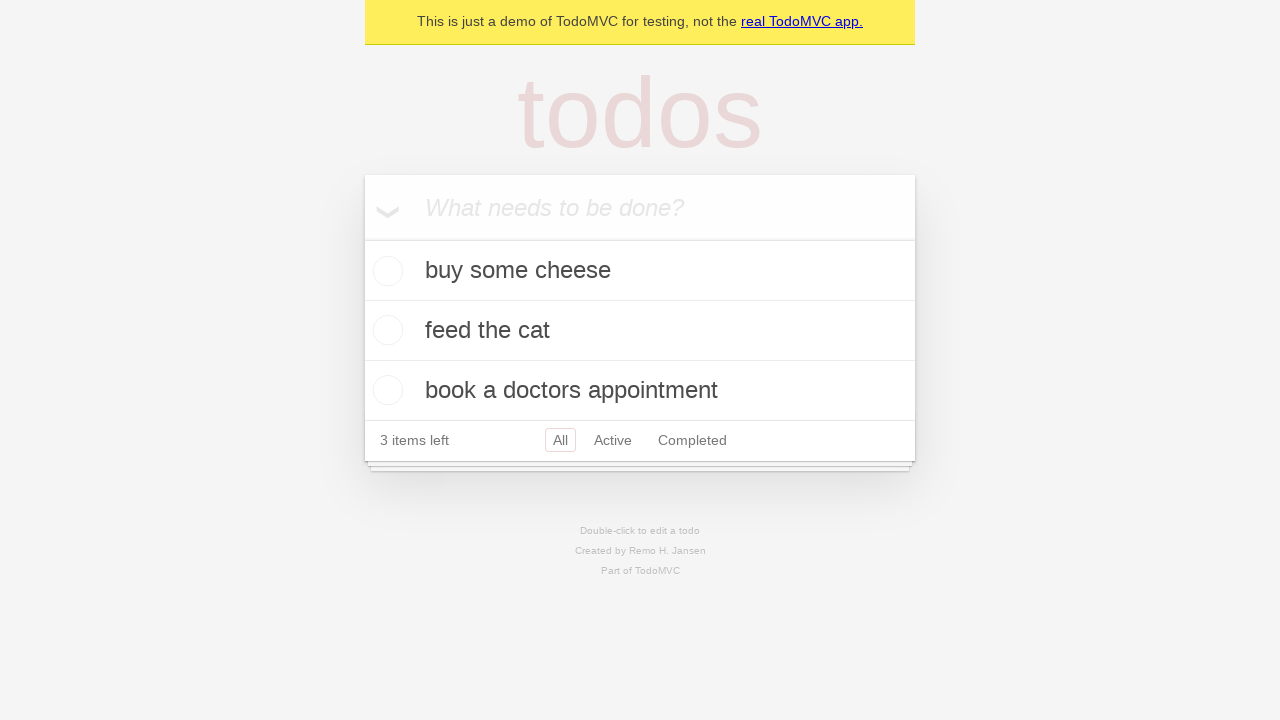

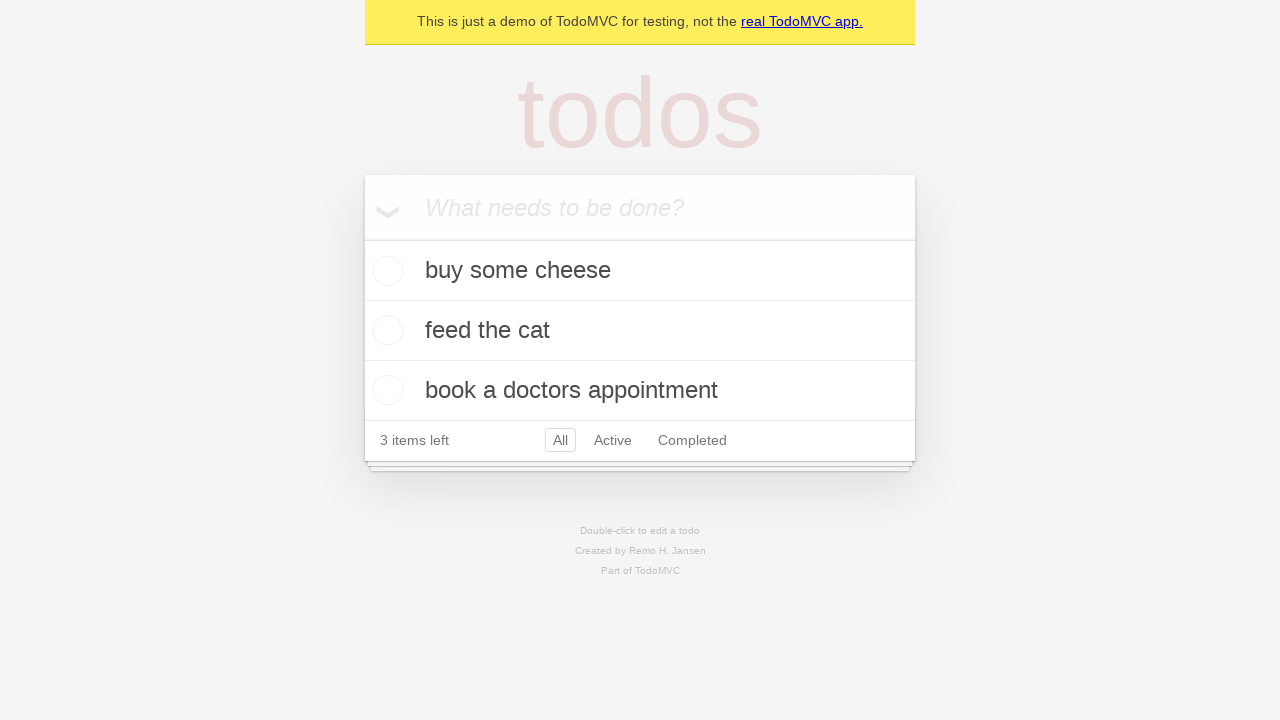